Tests dynamic controls by clicking a checkbox, removing it, waiting for confirmation message, adding it back, and clicking the new checkbox

Starting URL: https://the-internet.herokuapp.com/dynamic_controls

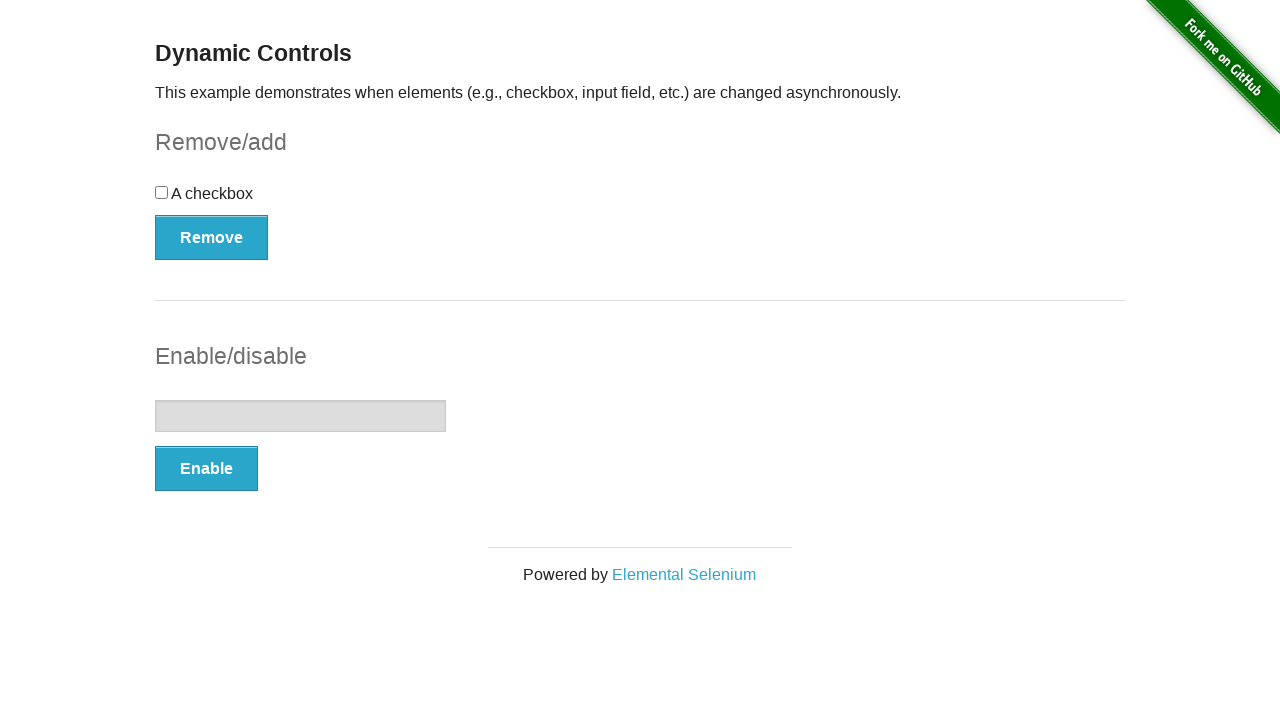

Navigated to dynamic controls page
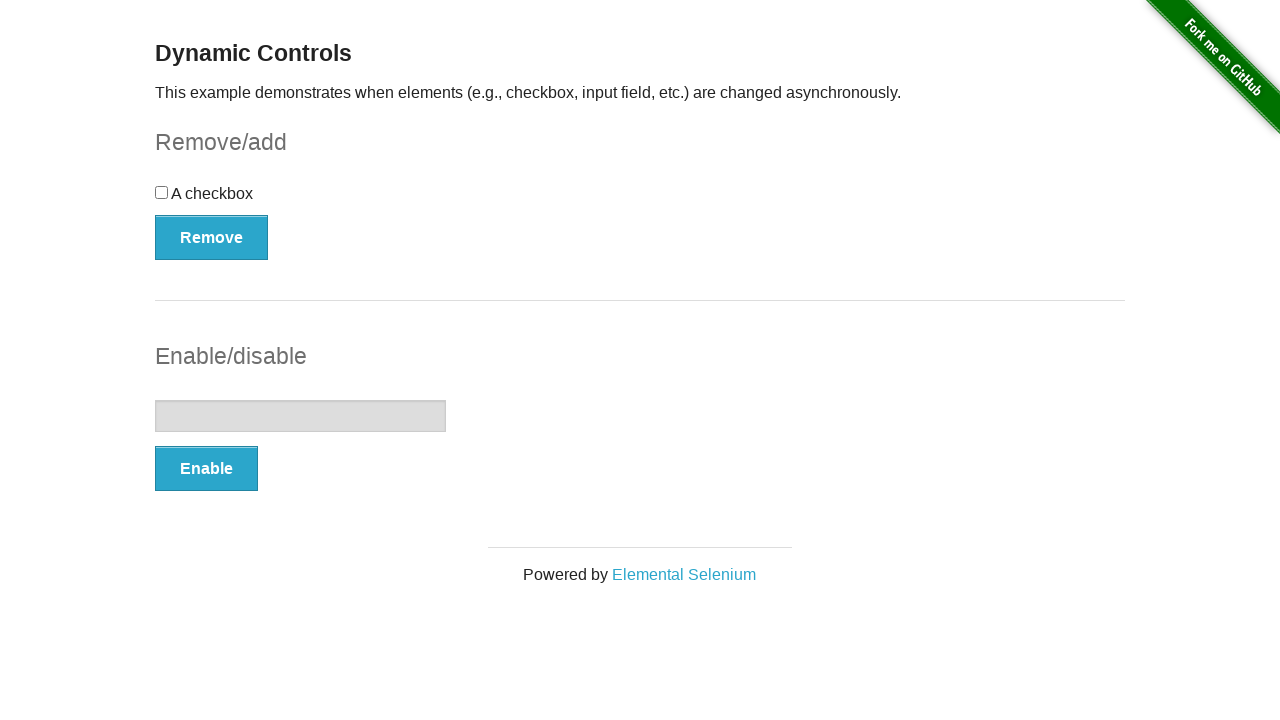

Clicked the checkbox at (162, 192) on xpath=//div[@id='checkbox']//input
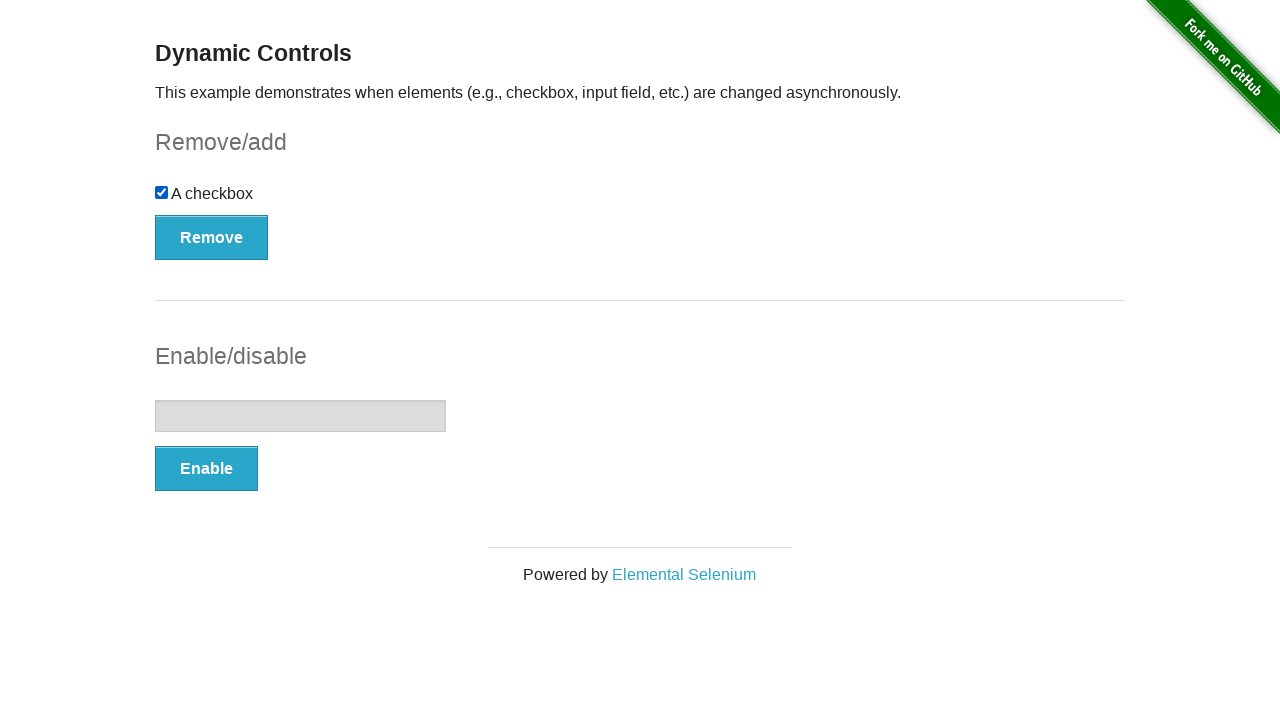

Clicked the Remove button at (212, 237) on xpath=//button[contains(text(),'Remove')]
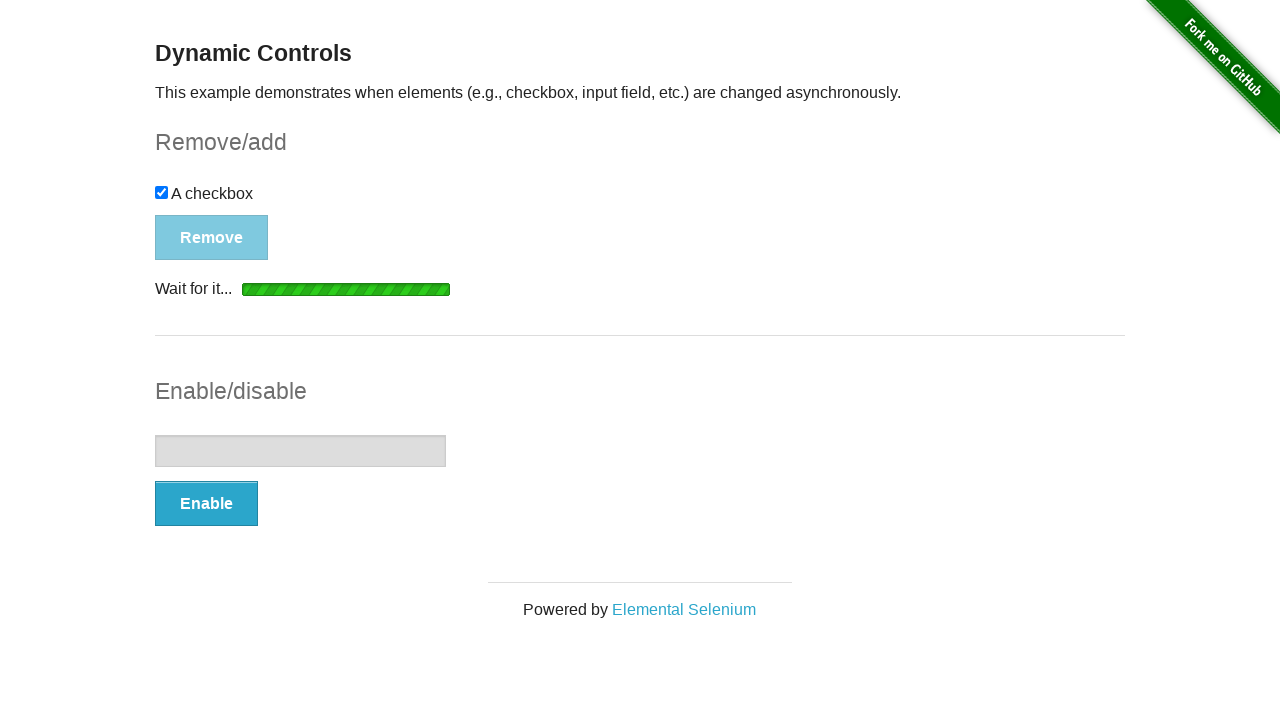

Message element appeared
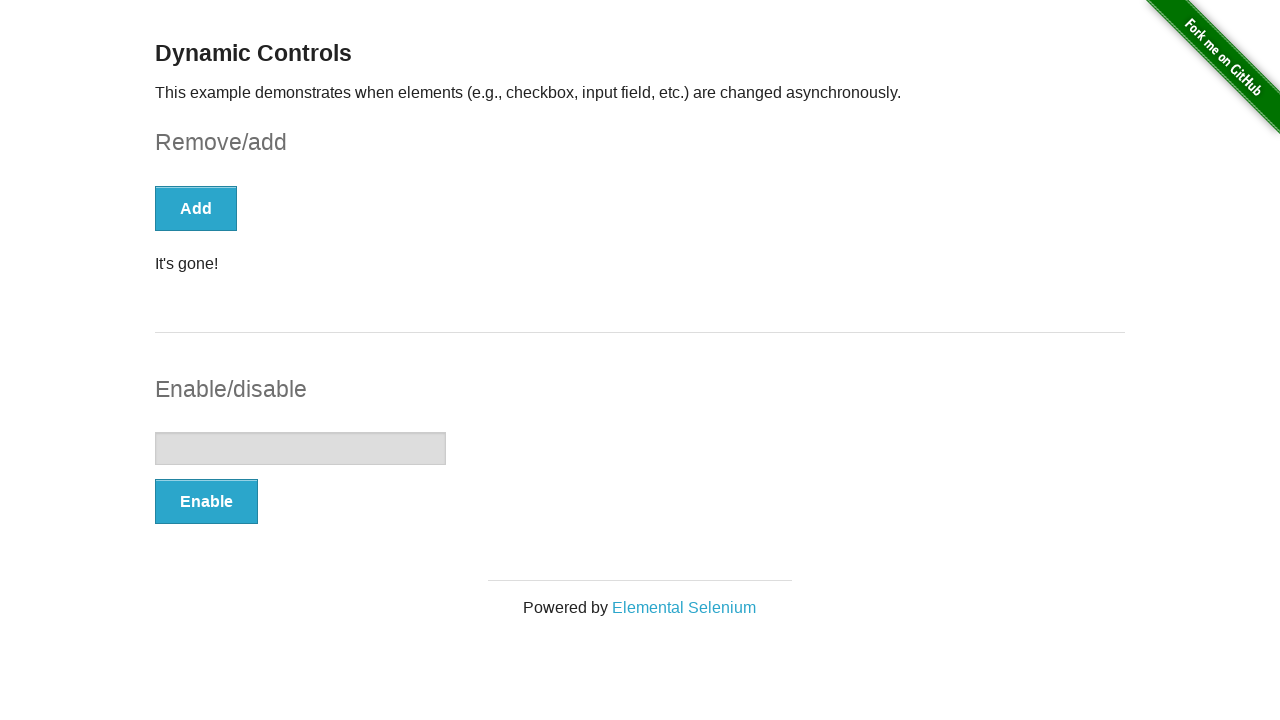

Confirmed 'It's gone!' message displayed
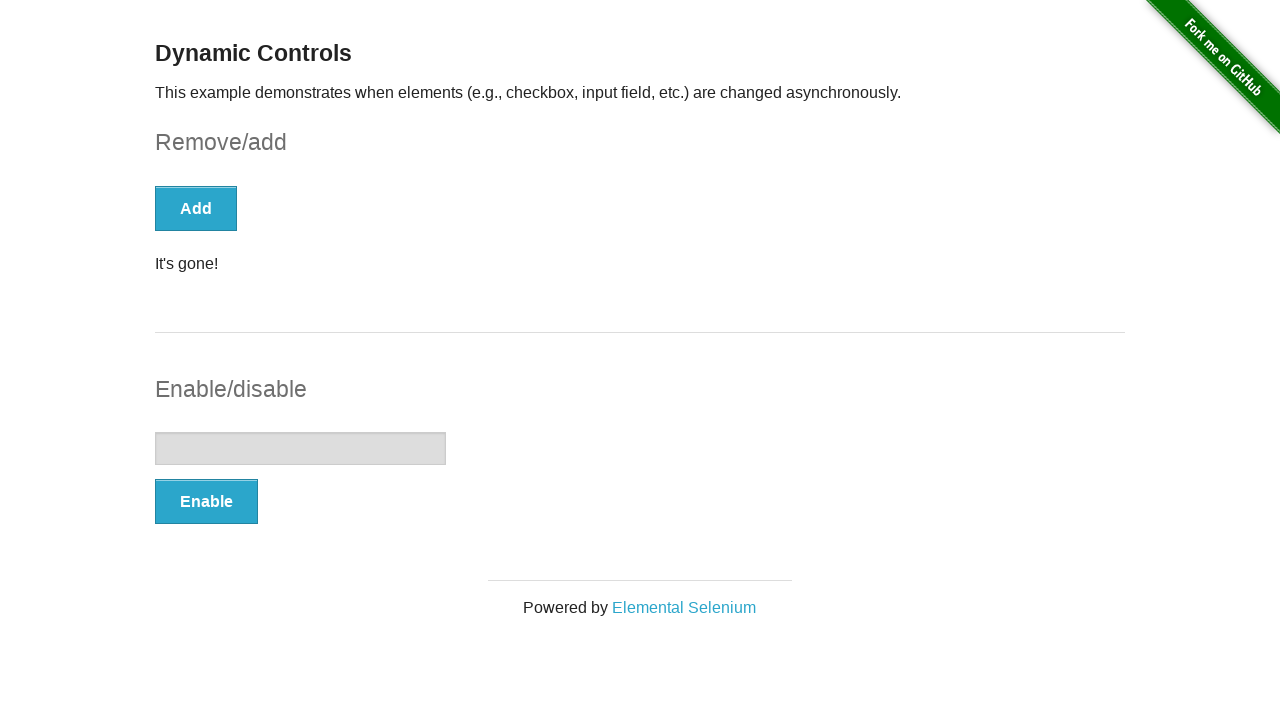

Clicked the Add button at (196, 208) on xpath=//button[contains(text(),'Add')]
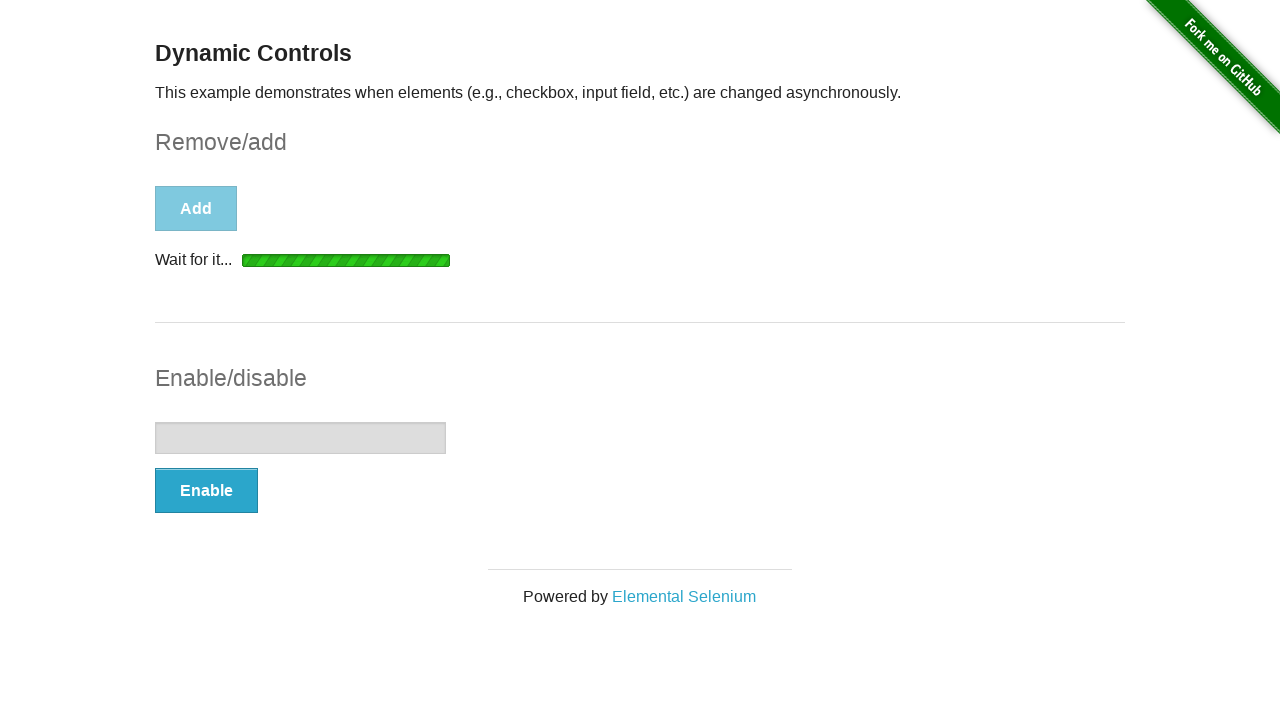

Confirmed 'It's back!' message displayed
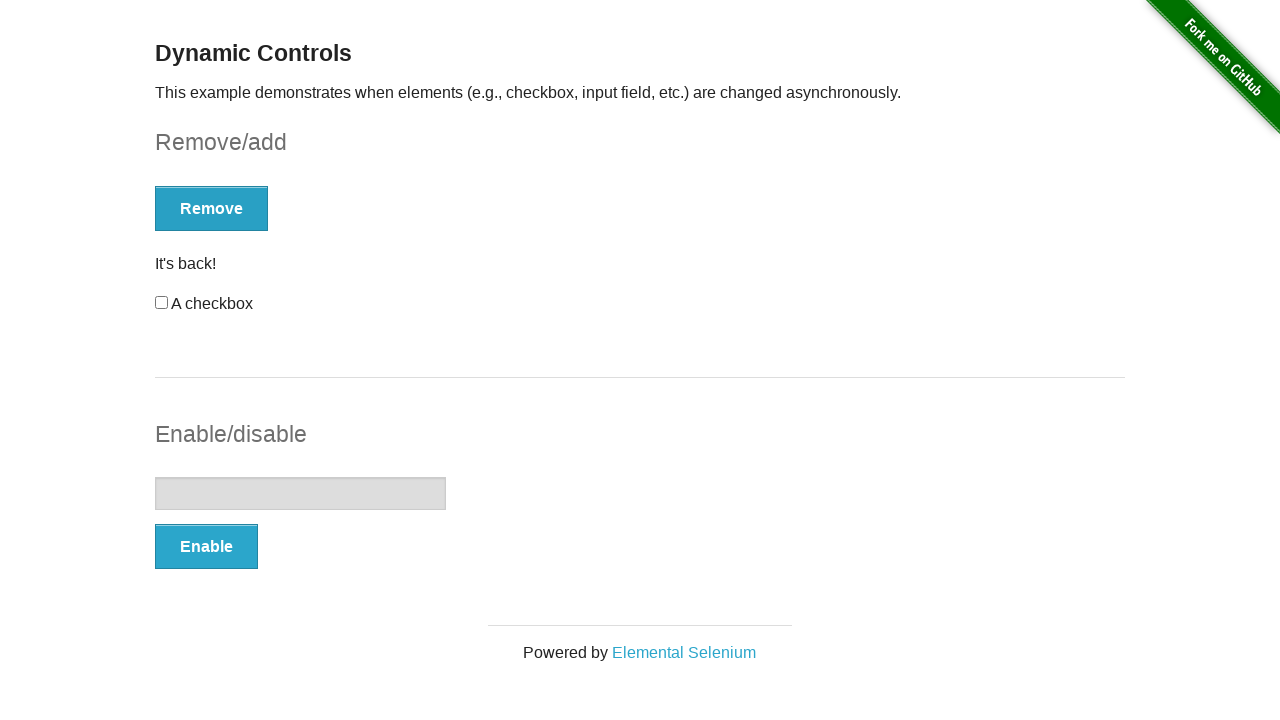

Clicked the newly added checkbox at (162, 303) on xpath=//input[@id='checkbox']
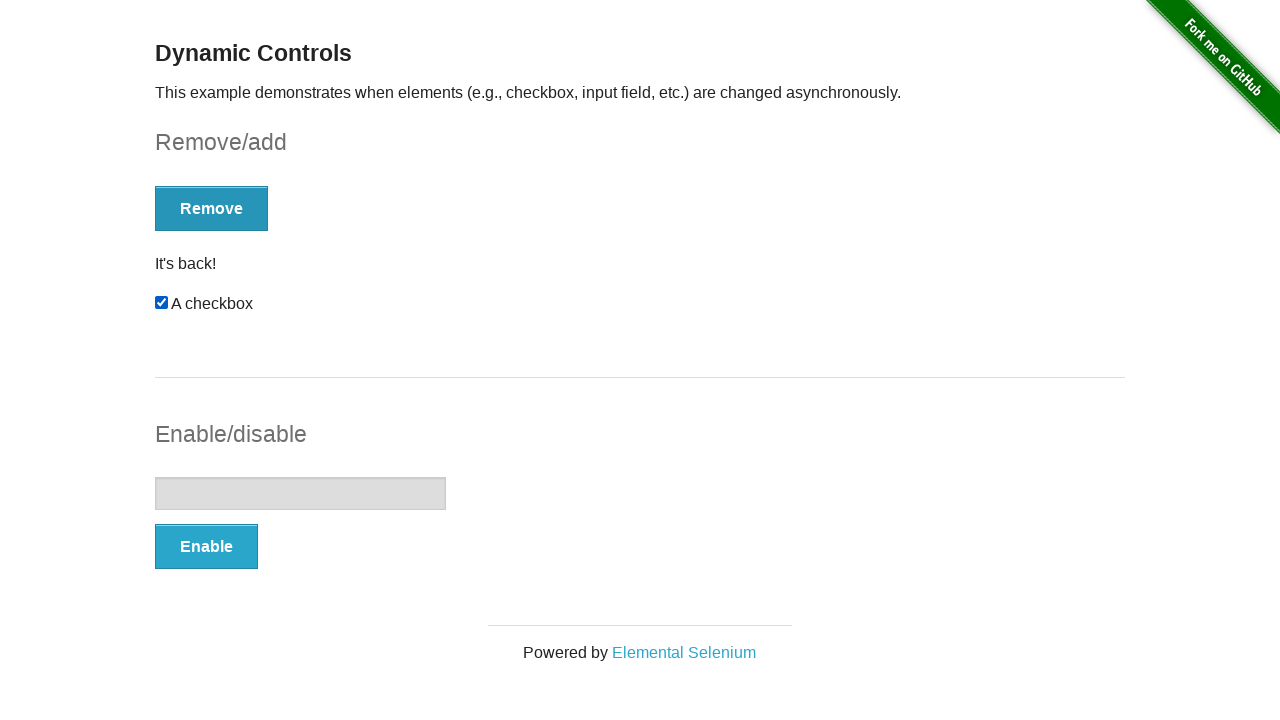

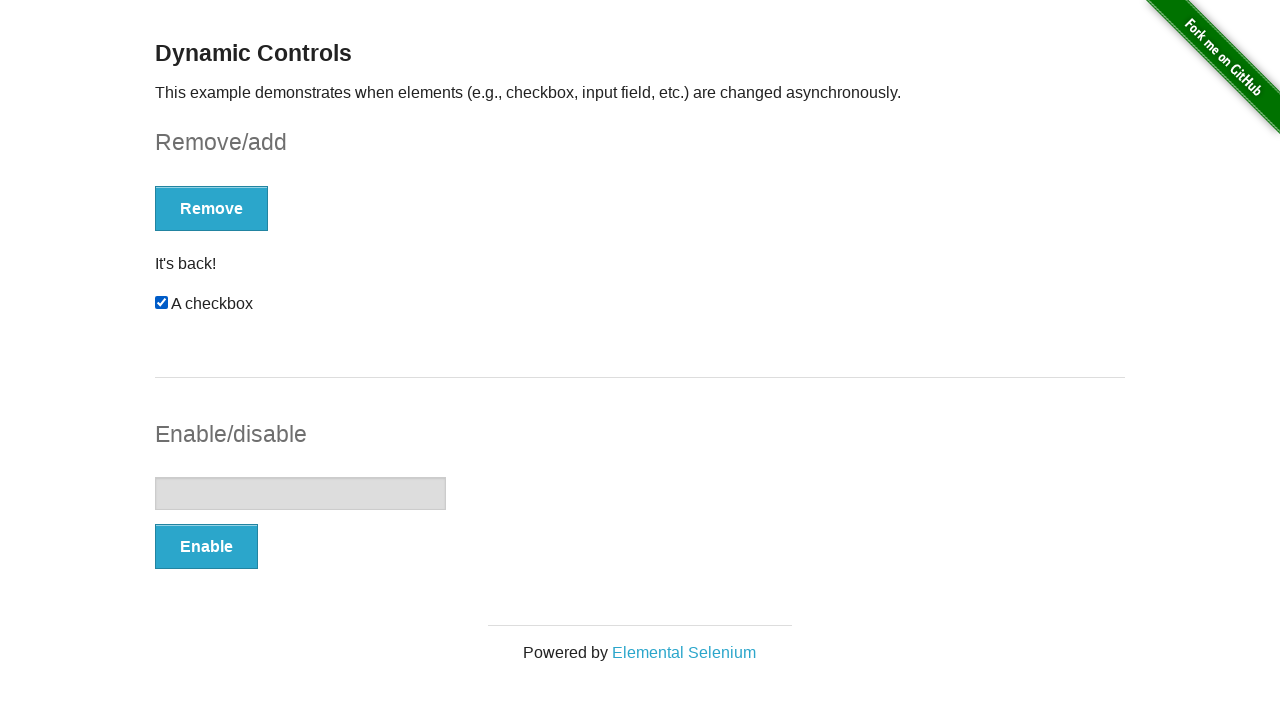